Tests retrieving text from the "Our Locations" navigation element on the Mount Sinai hospital website

Starting URL: https://www.mountsinai.org/

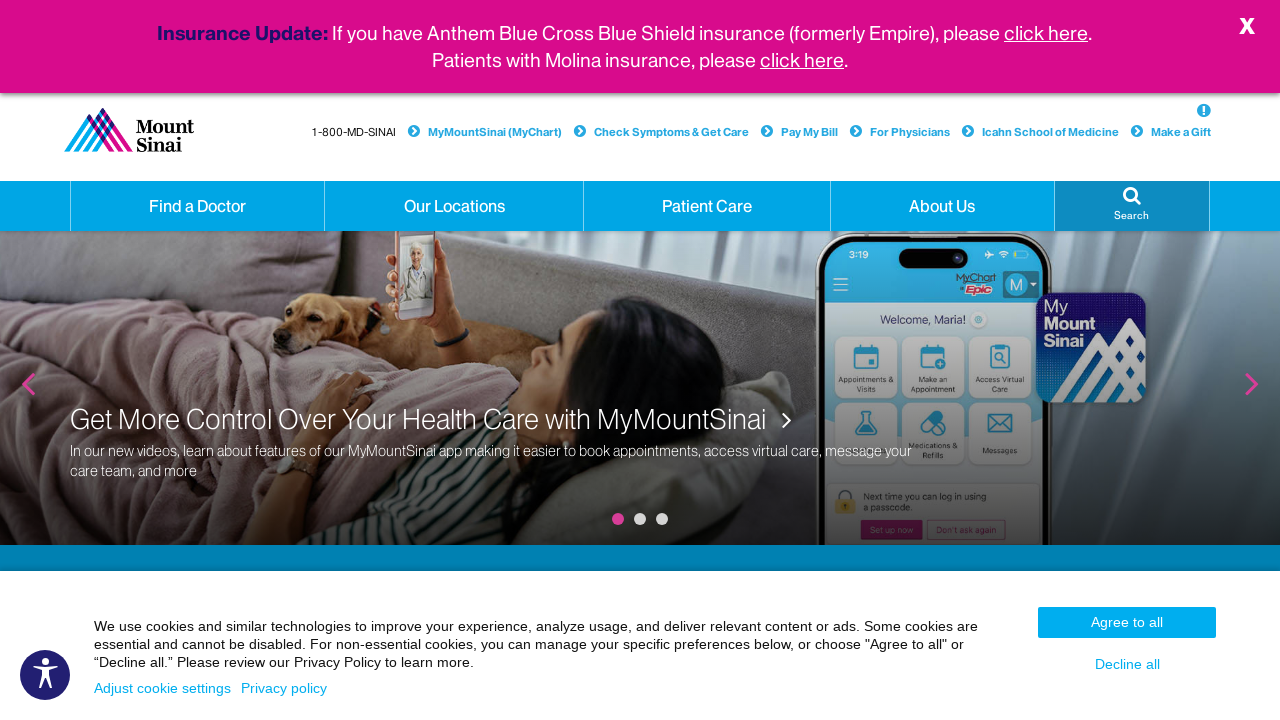

Located and waited for 'Our Locations' navigation element to be available
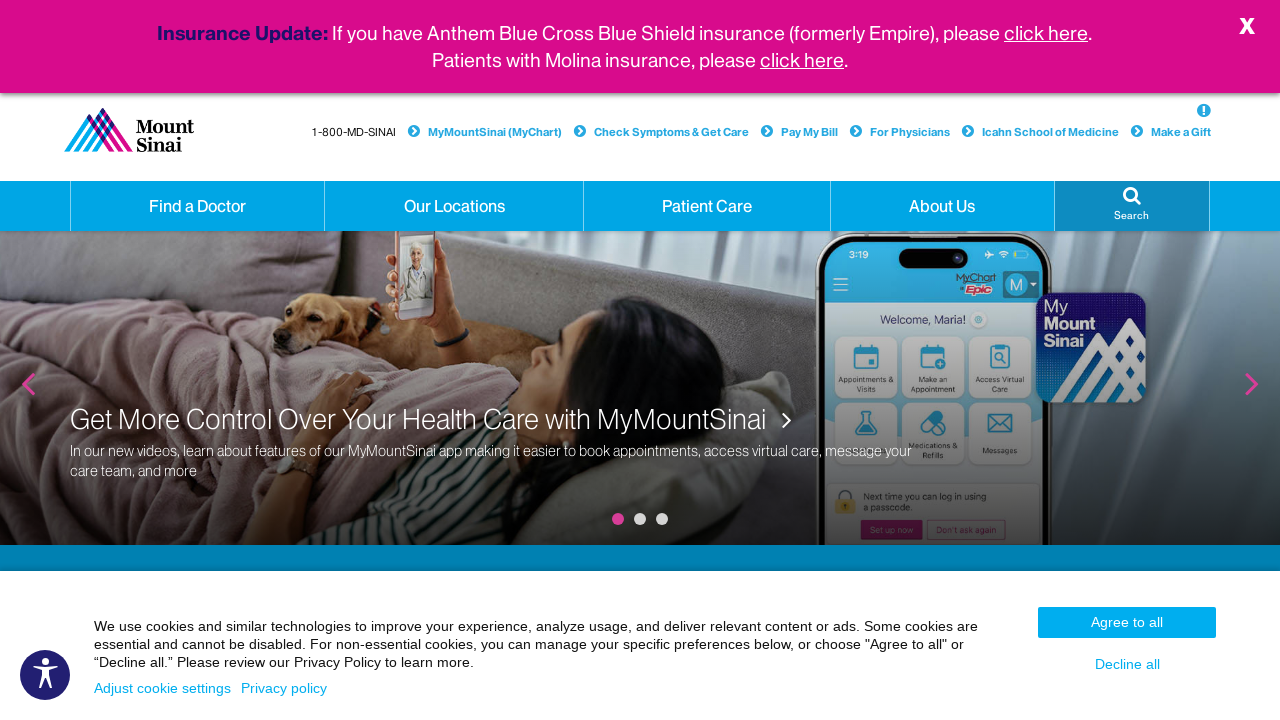

Retrieved text content from 'Our Locations' element: '
                            
                            Our Locations
                        '
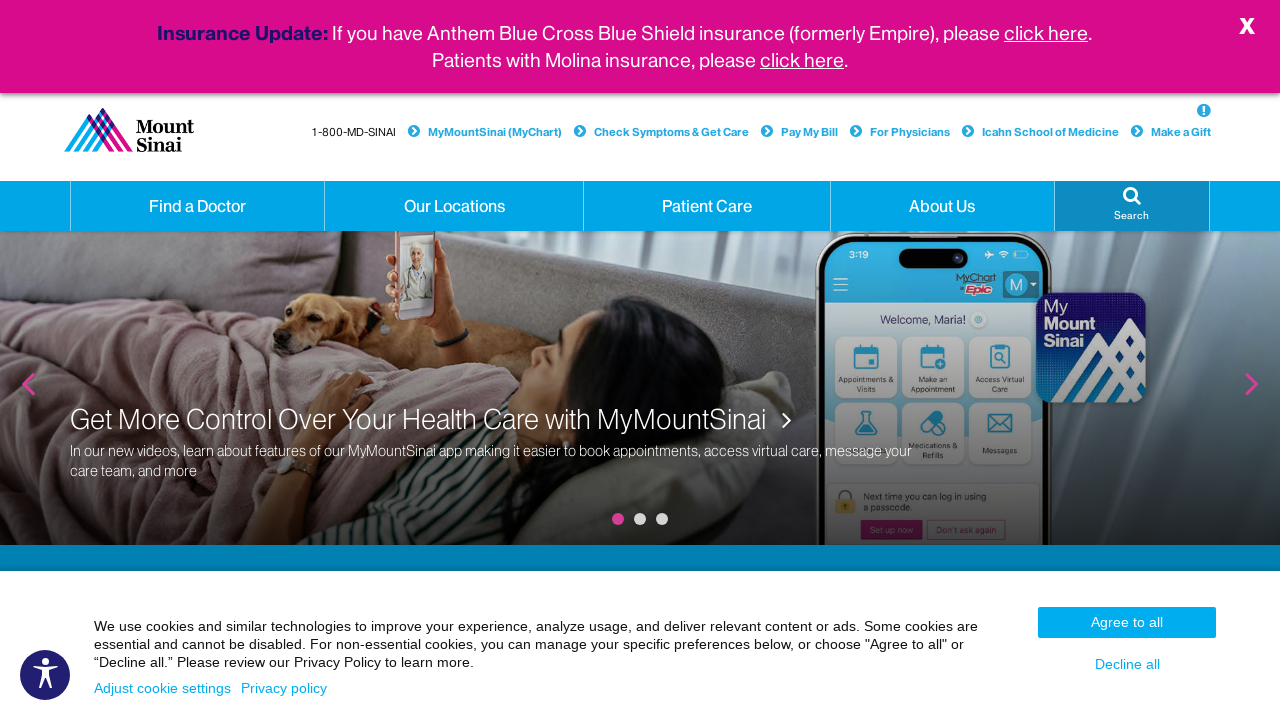

Printed text content to console
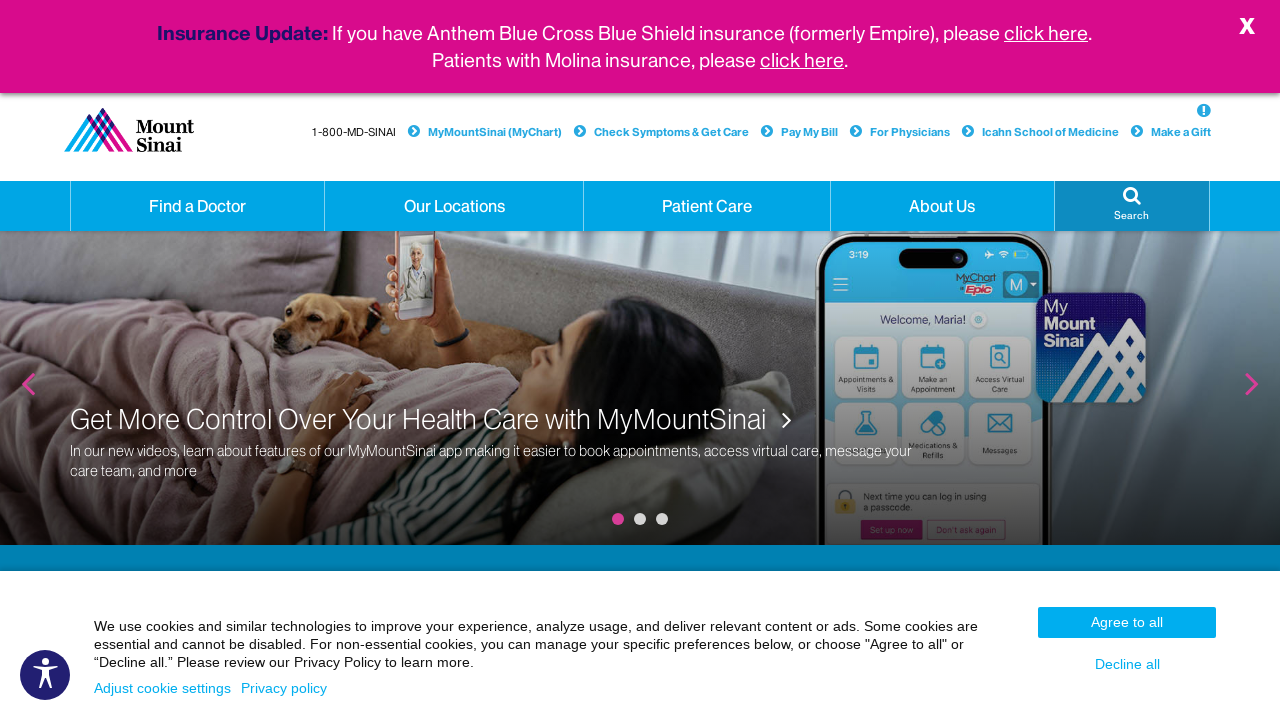

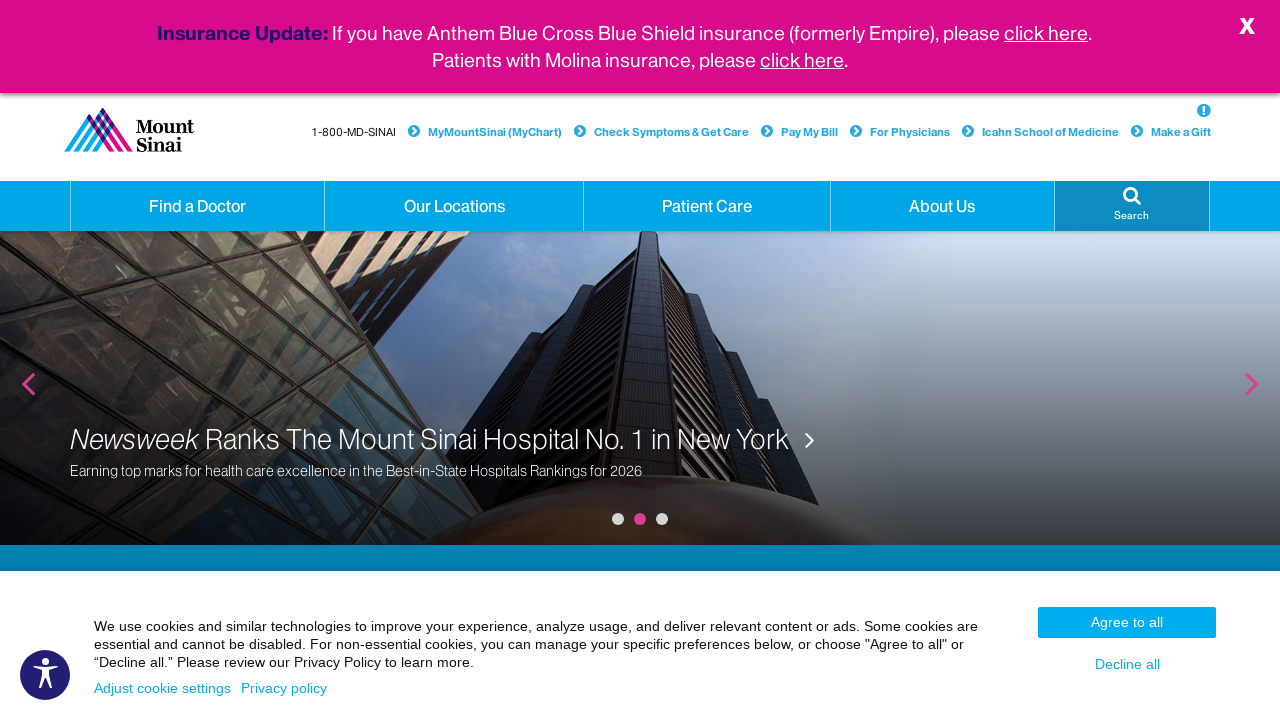